Tests handling of a simple JavaScript alert by clicking a button that triggers an alert, then accepting the alert dialog.

Starting URL: https://selenium08.blogspot.com/2019/07/alert-test.html

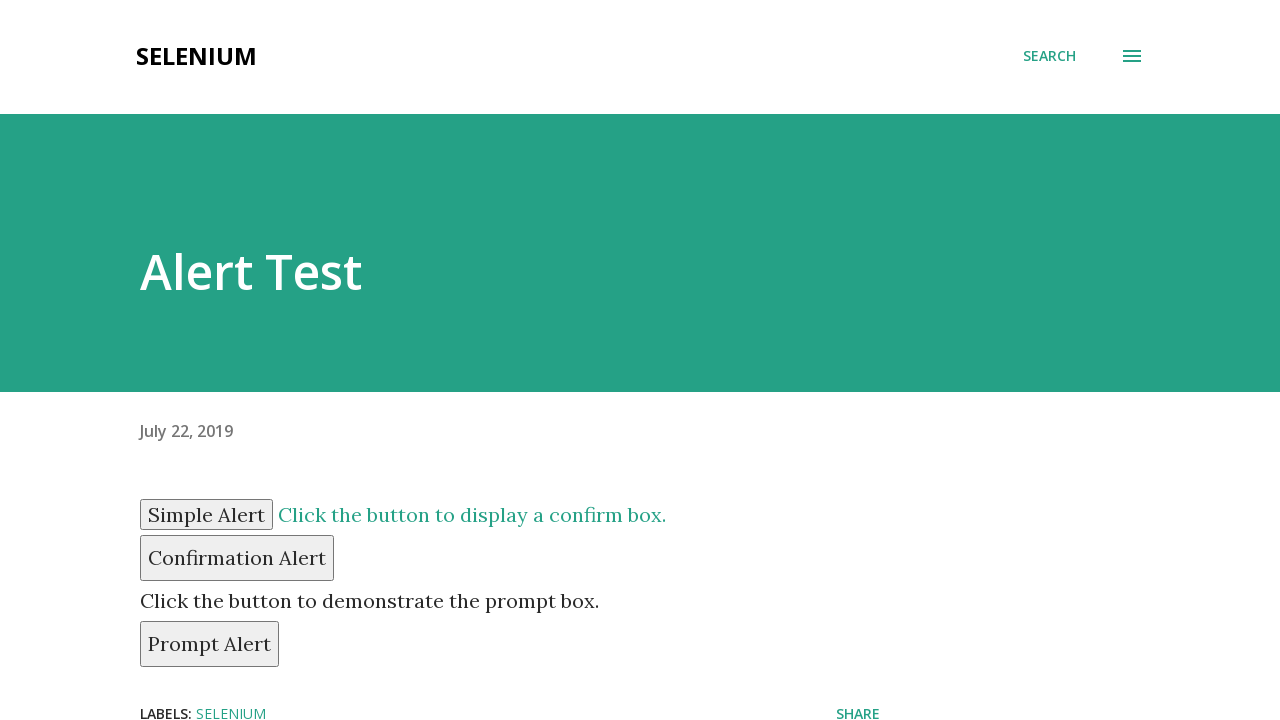

Set up dialog handler to accept alerts
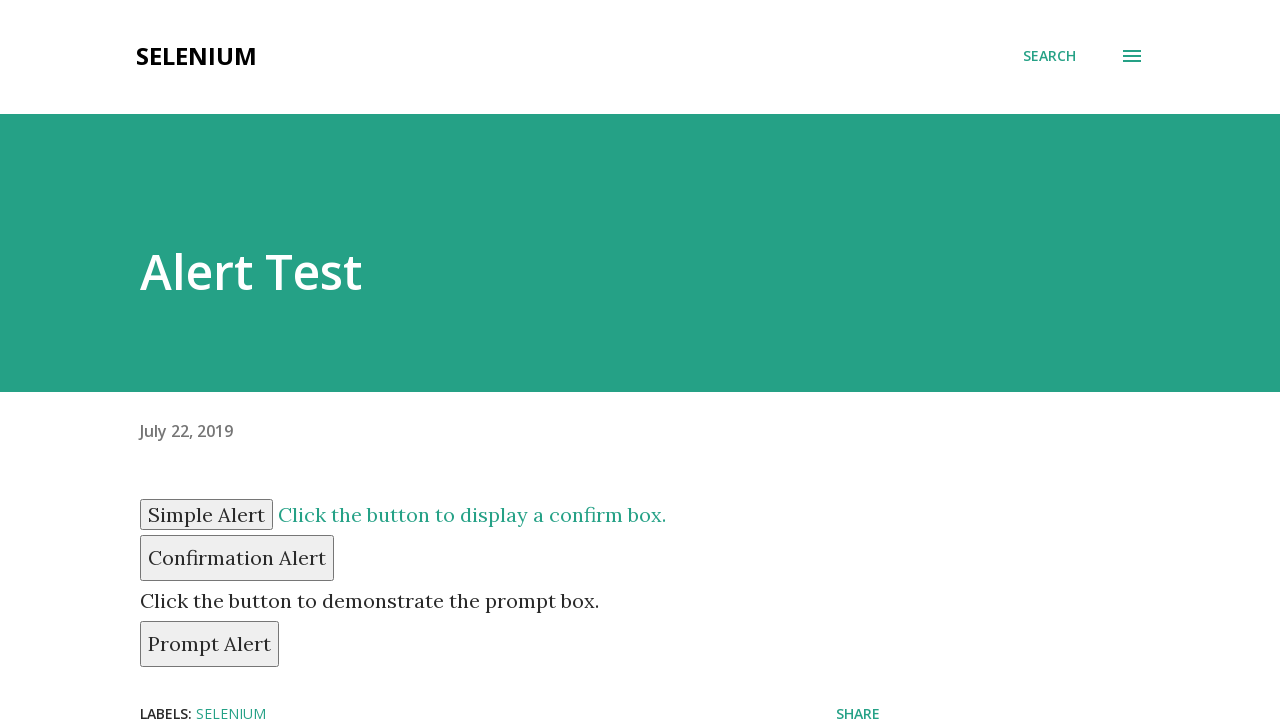

Clicked button to trigger simple alert at (206, 514) on #simple
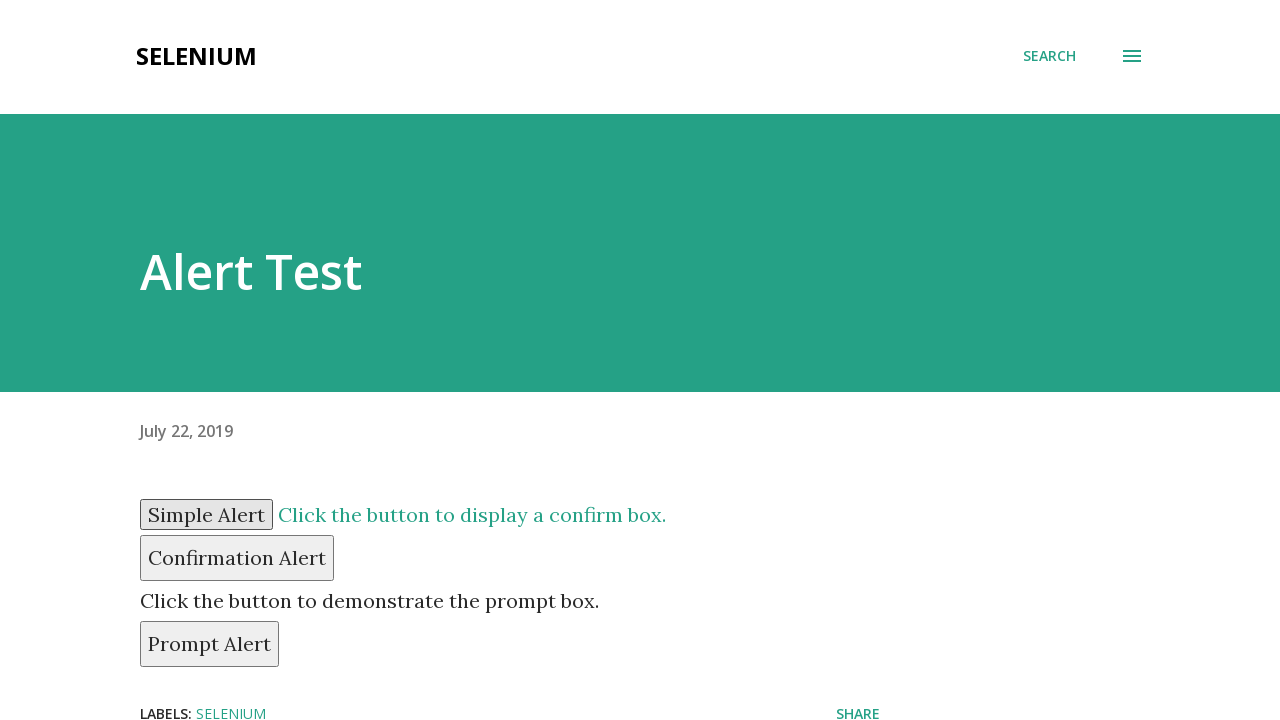

Waited for alert dialog to be handled
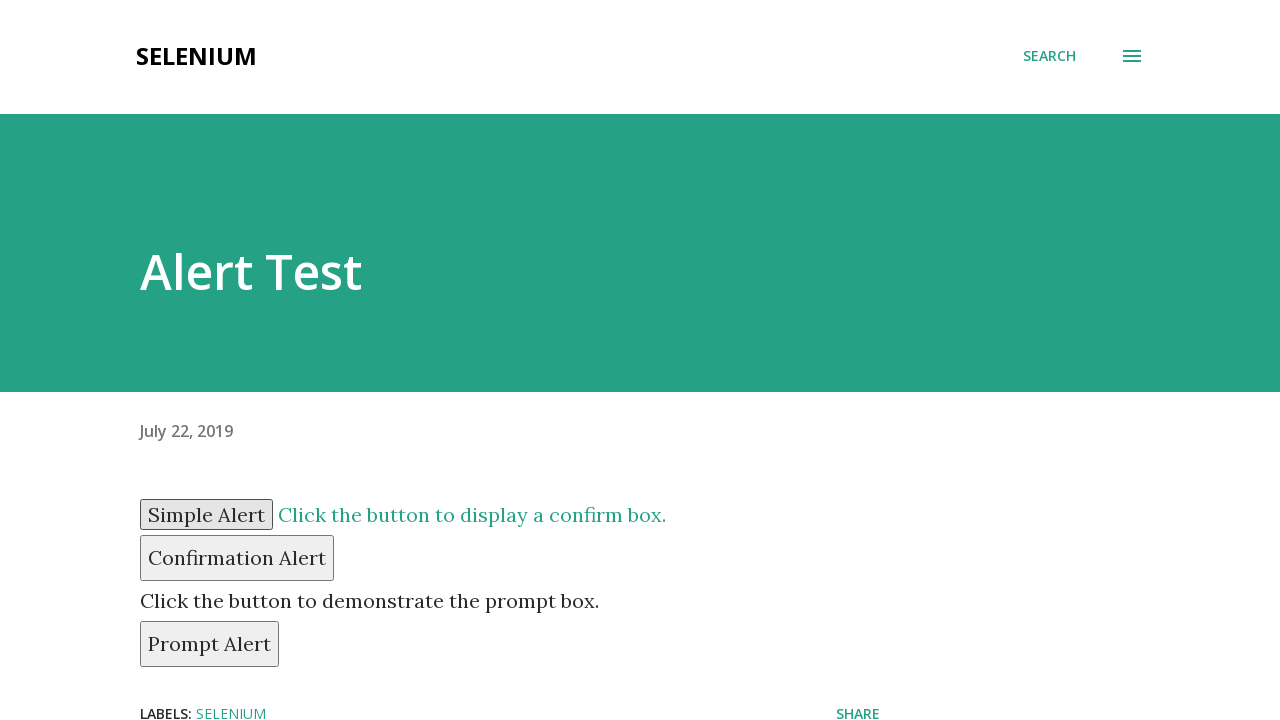

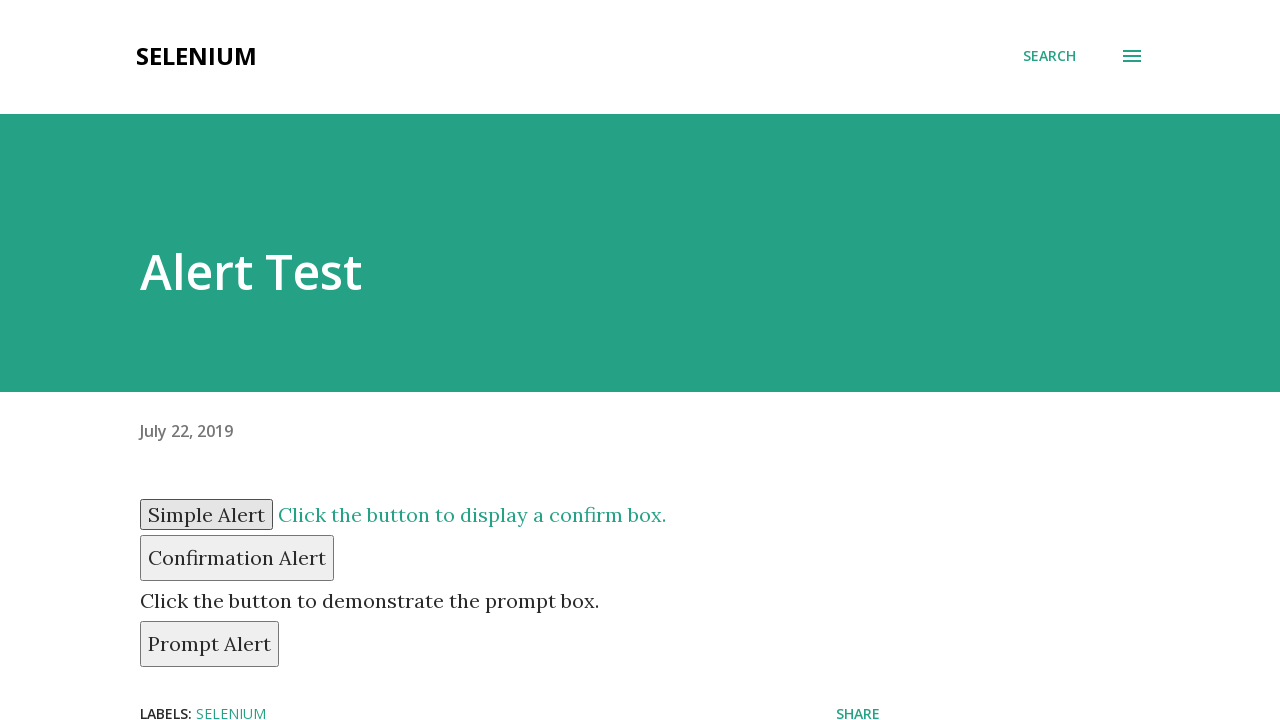